Waits for an element to become invisible, then clicks an alert button

Starting URL: http://omayo.blogspot.com/

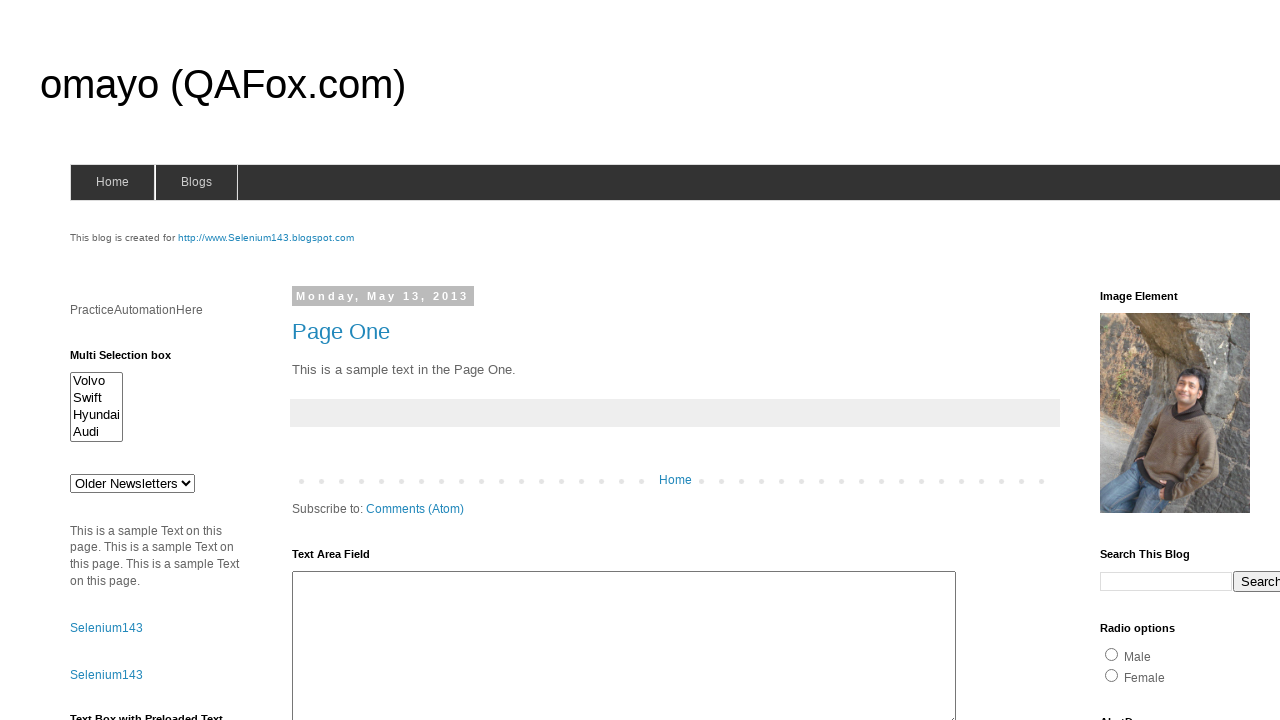

Navigated to http://omayo.blogspot.com/
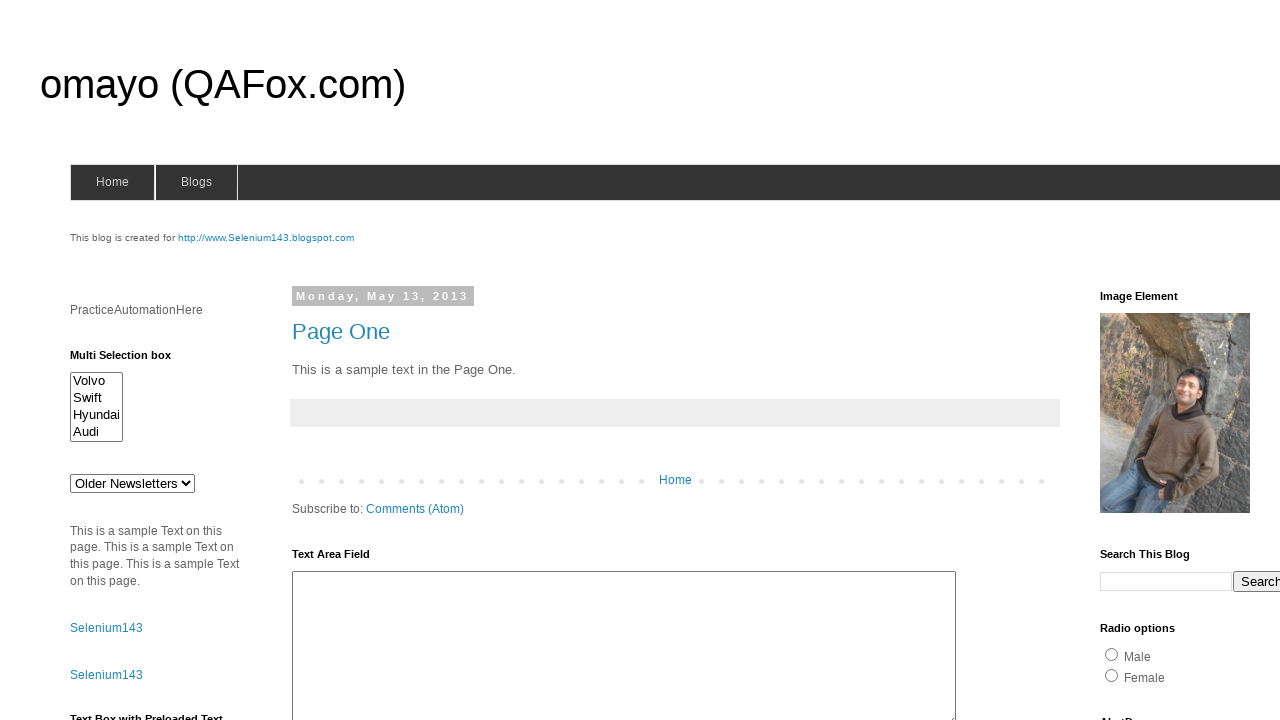

Waited for #deletesuccess element to become invisible
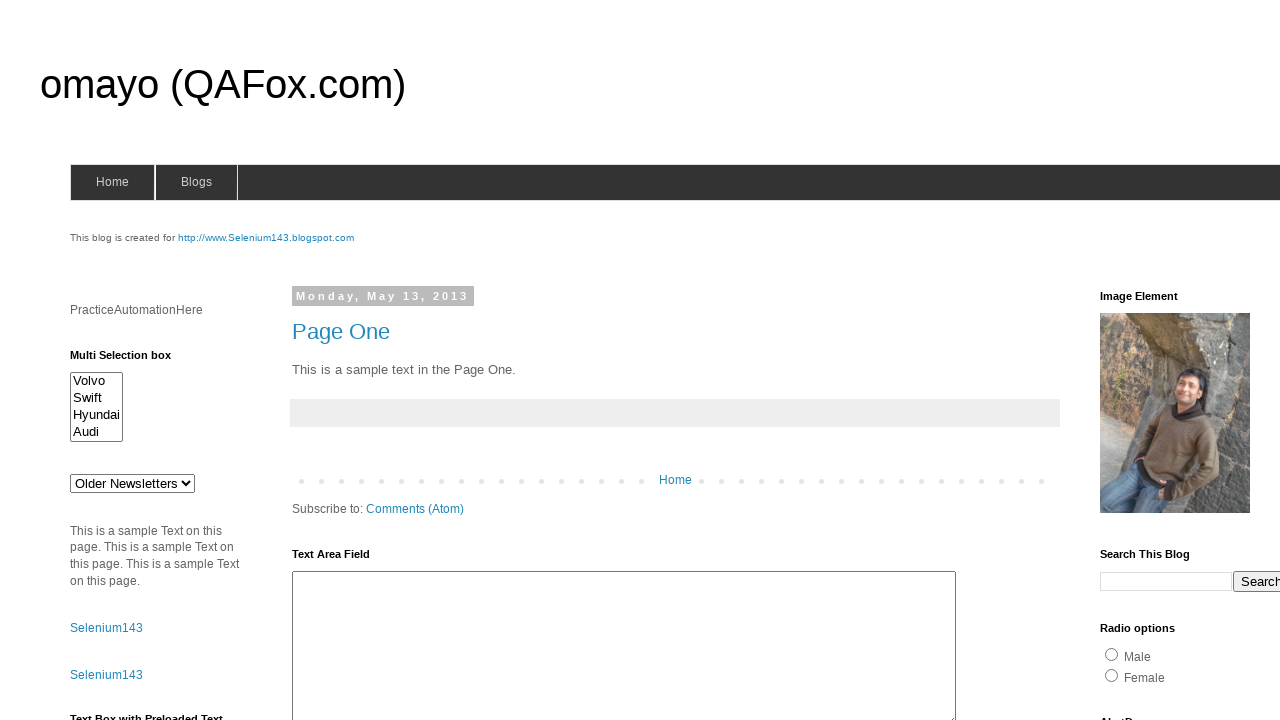

Clicked the alert button (#alert2) at (155, 361) on #alert2
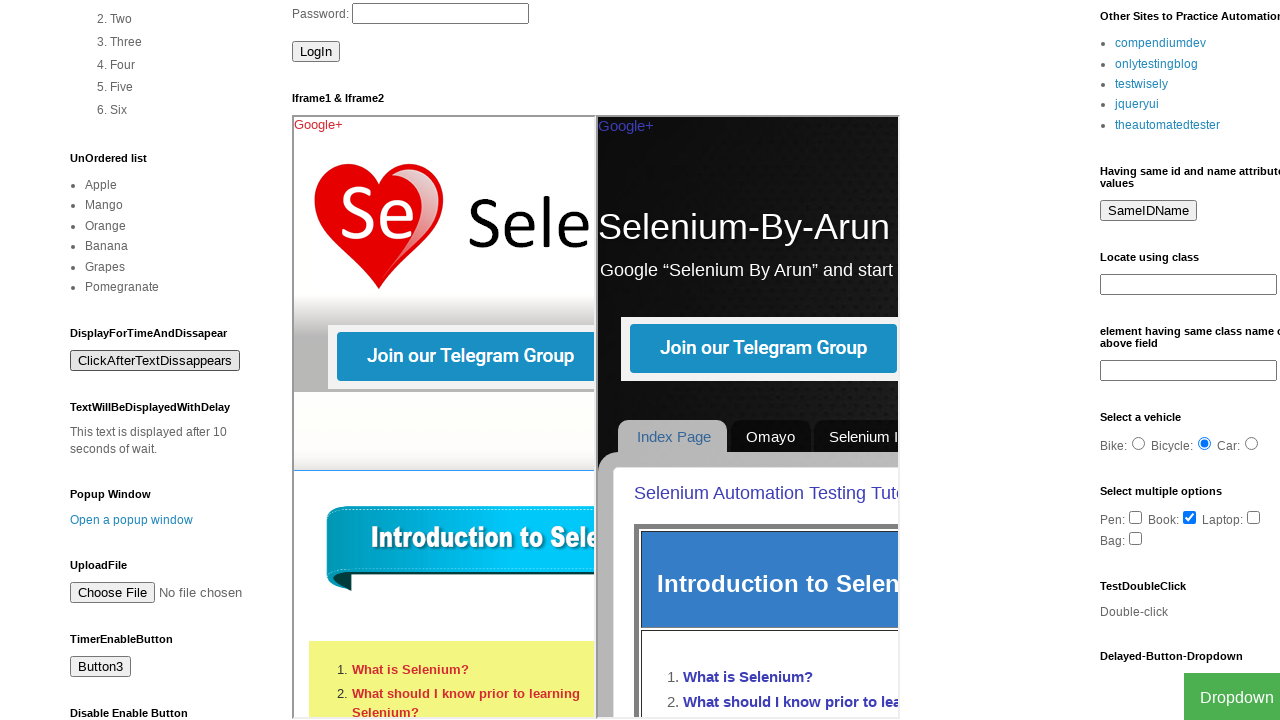

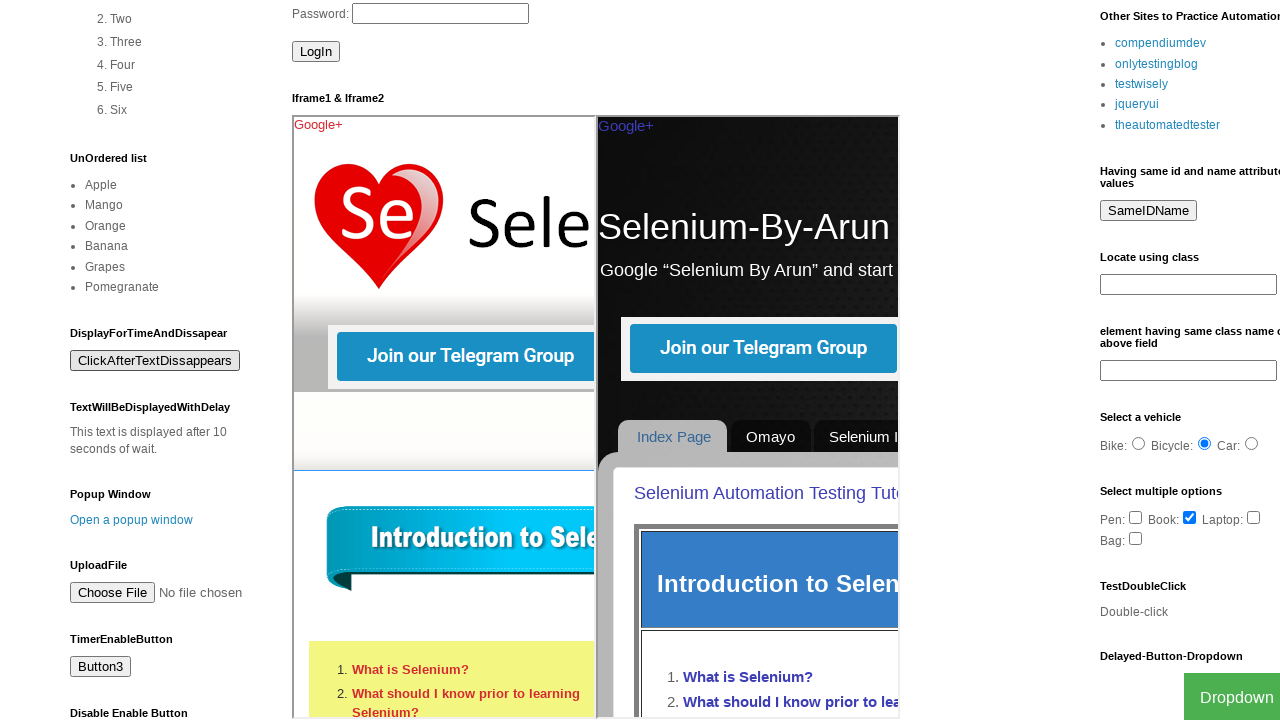